Tests browser window switching functionality by opening a new browser window via button click, switching to the new window, and then closing both windows.

Starting URL: http://www.echoecho.com/jswindows03.htm

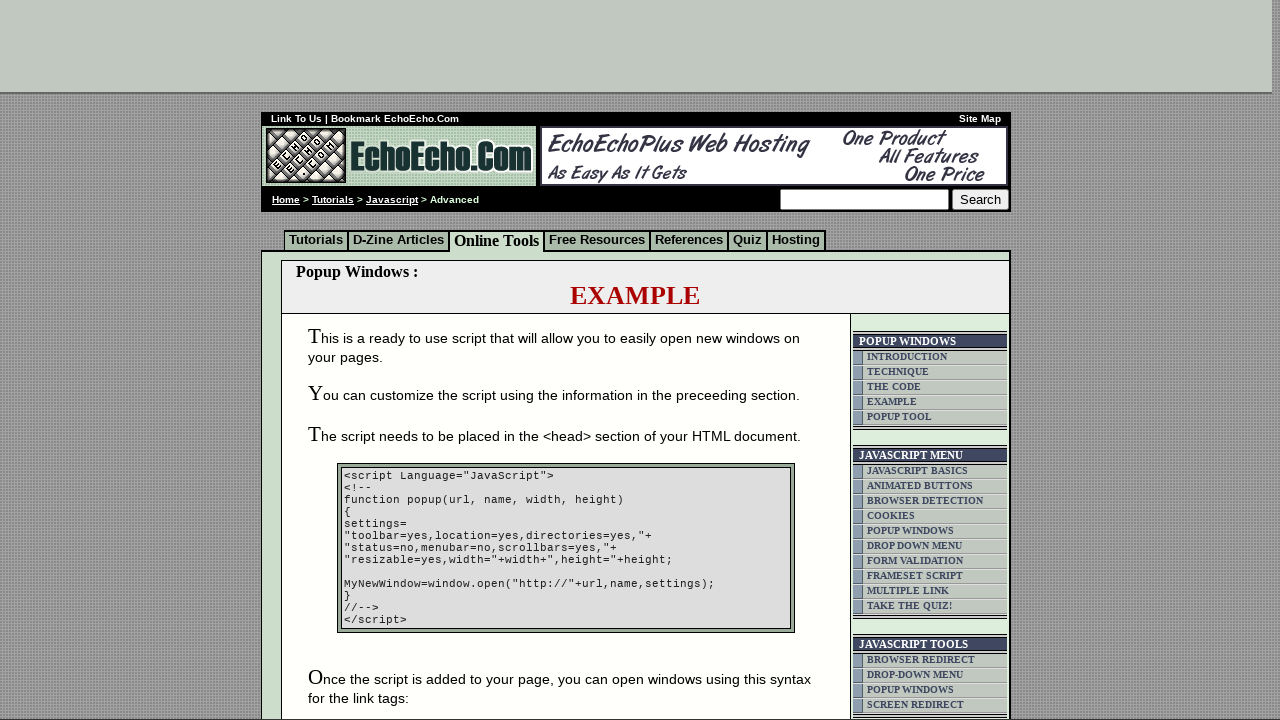

Scrolled down the page by 500 pixels
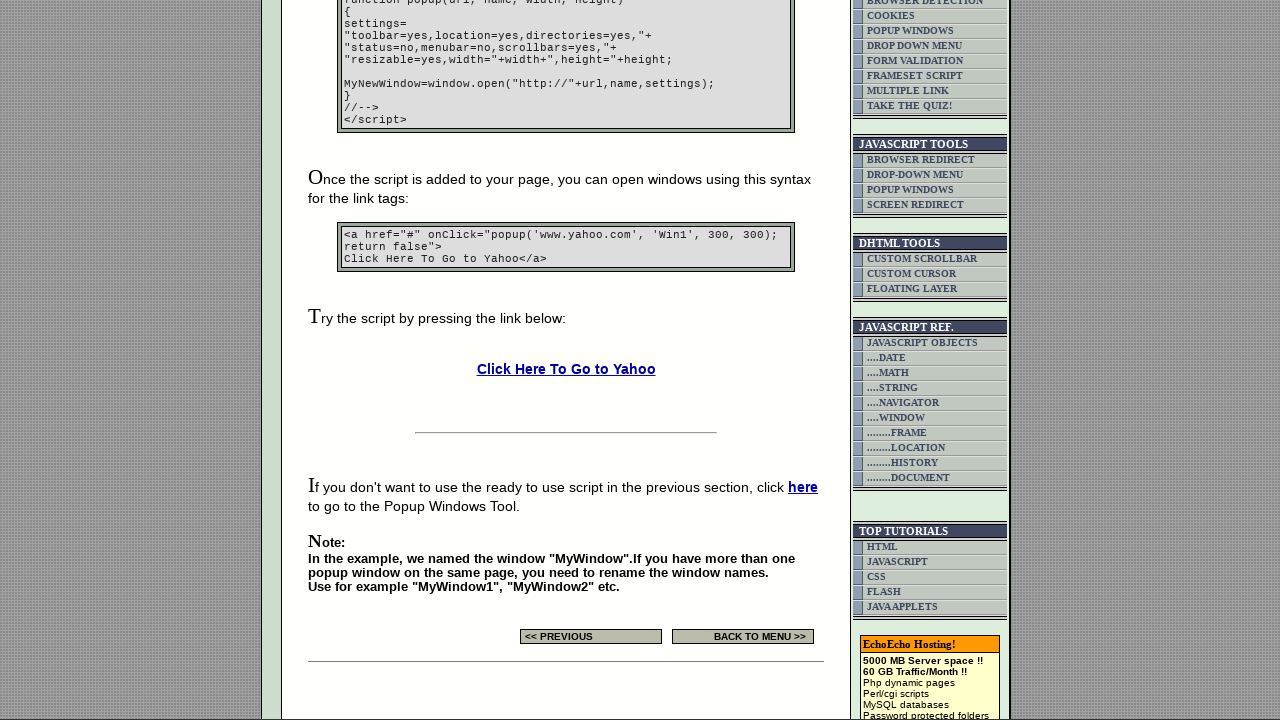

Waited for 'New Message Window' button to be visible
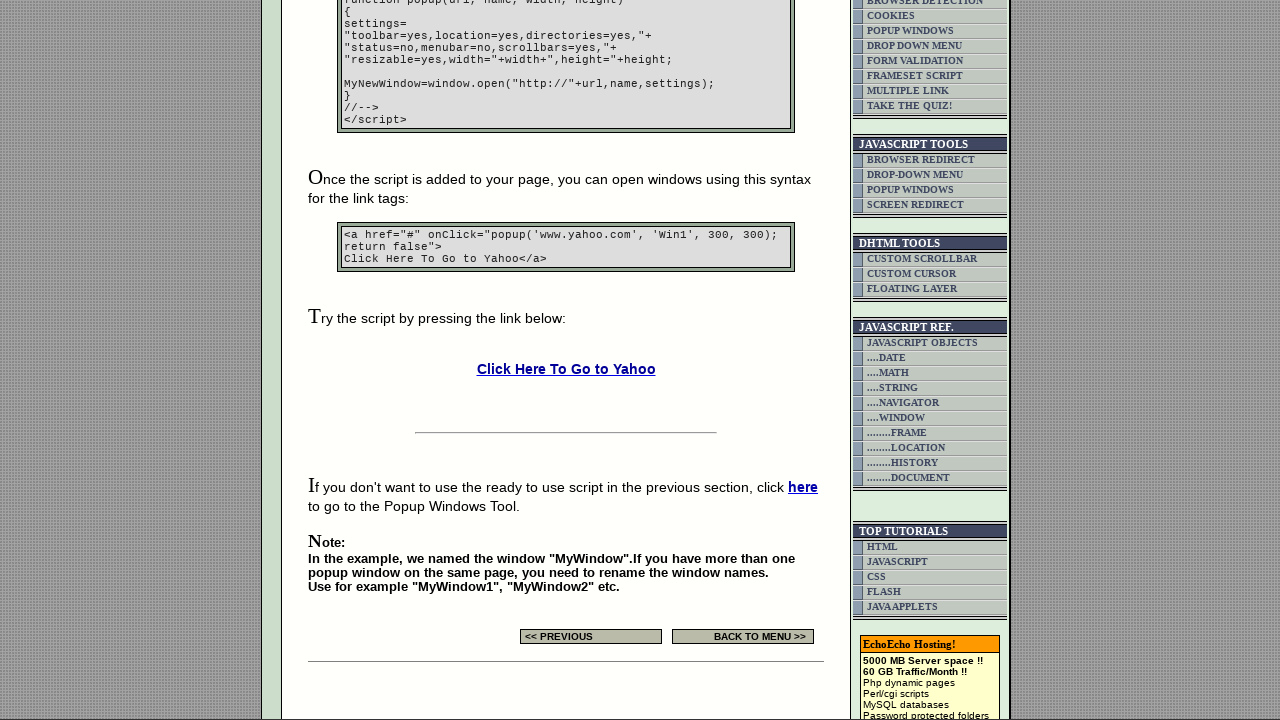

Clicked 'New Message Window' button to open new browser window at (566, 369) on xpath=//div/b/a
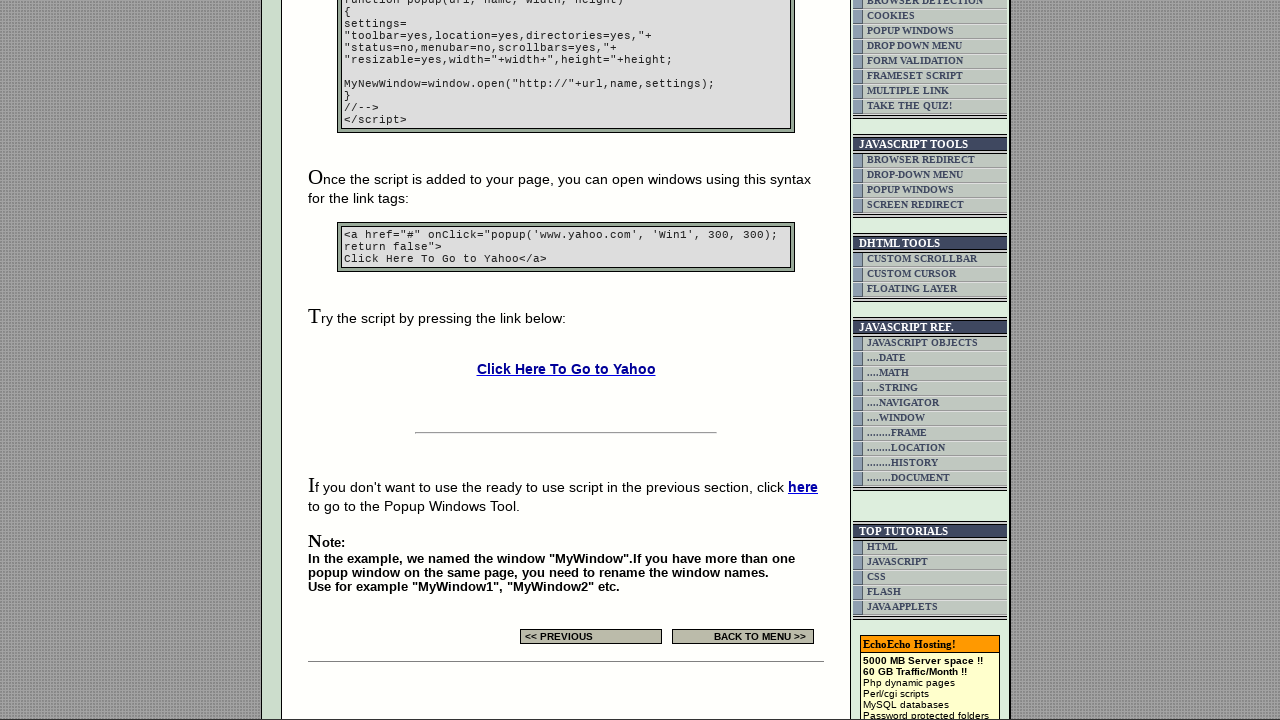

Captured reference to newly opened browser window
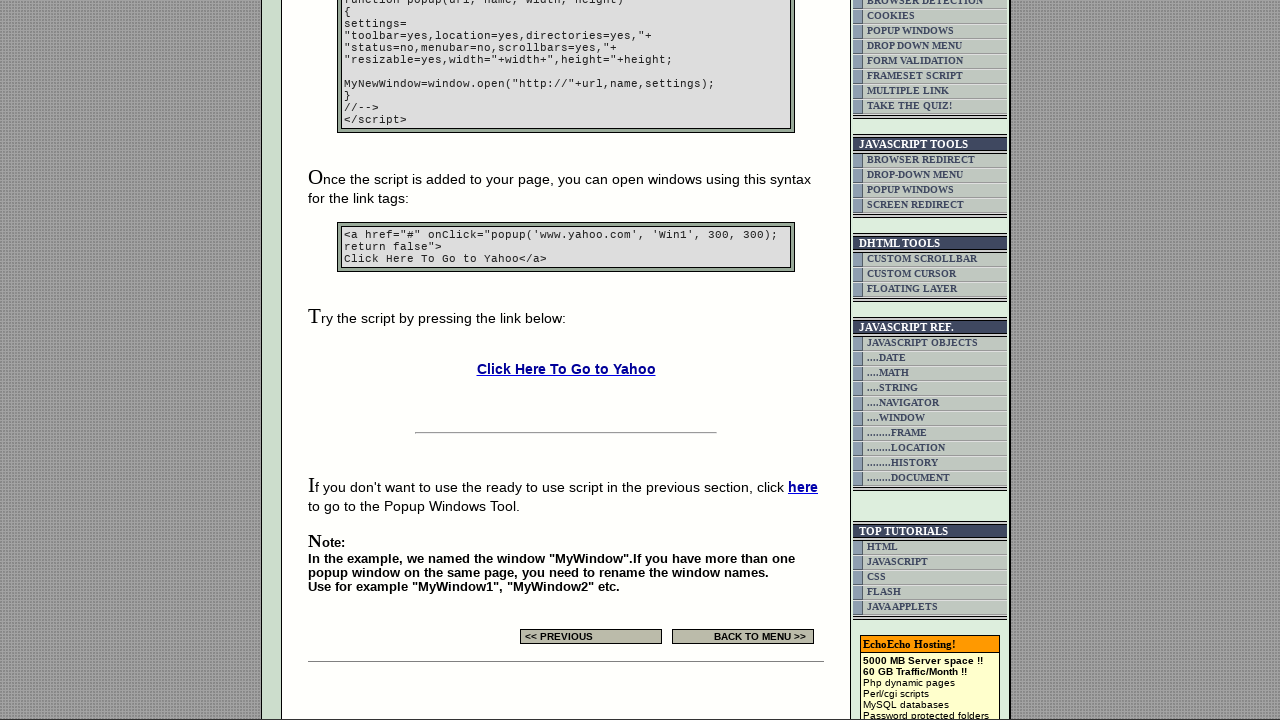

Waited for new window to fully load
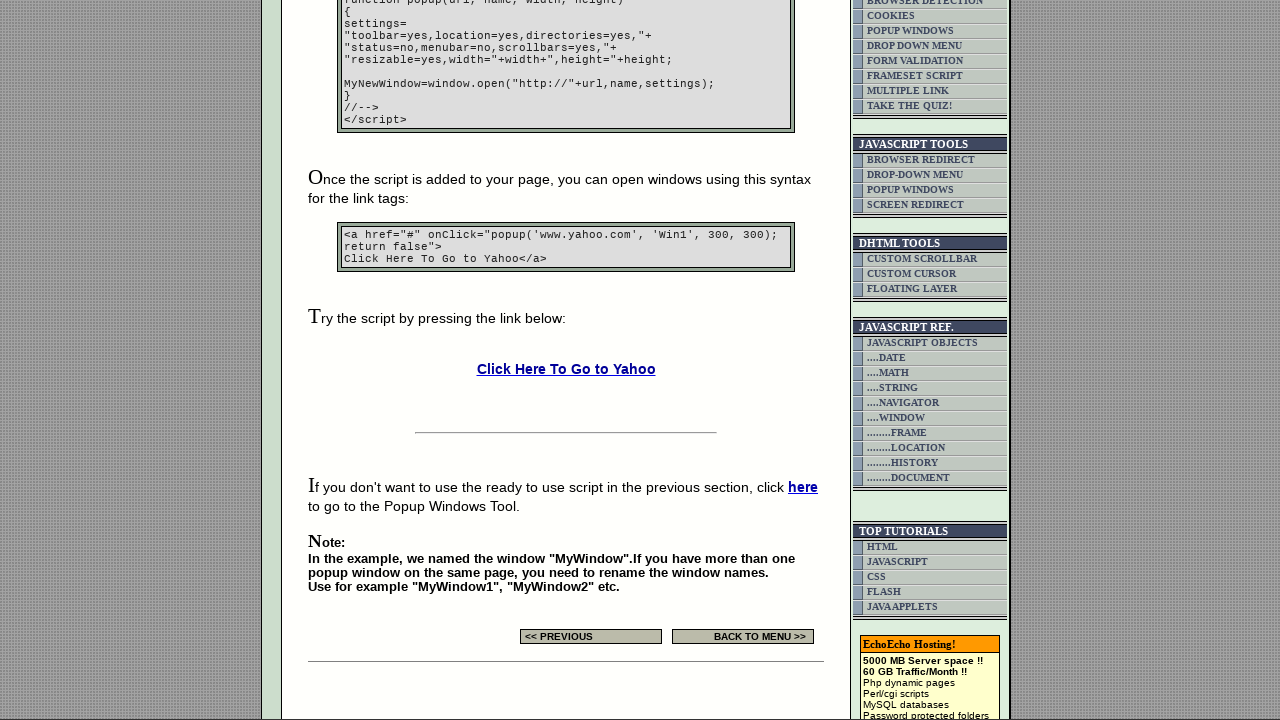

Closed the new browser window
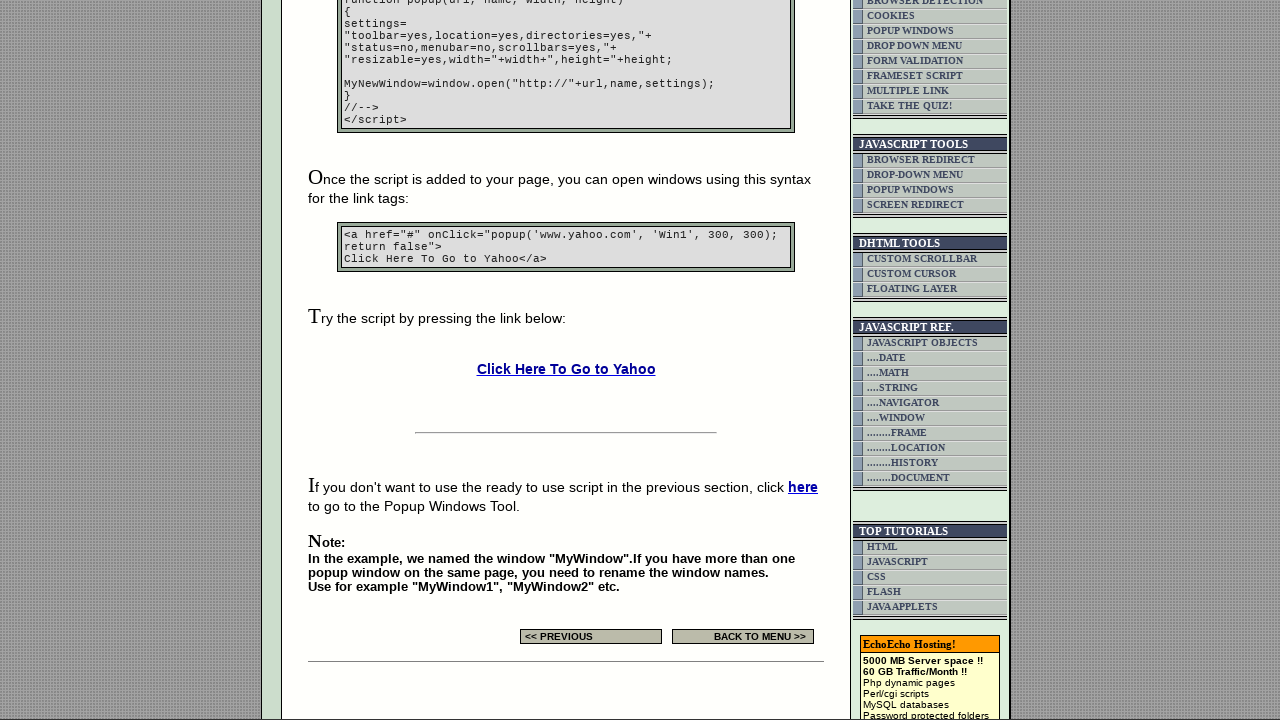

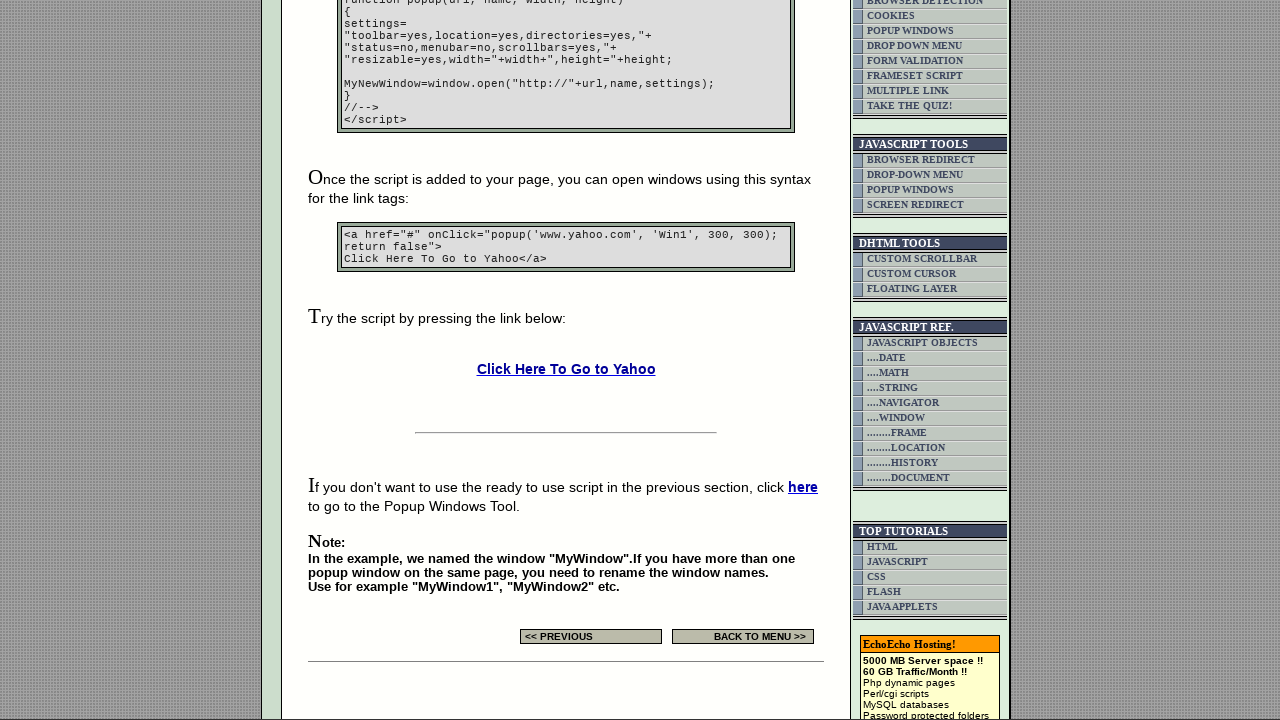